Tests disappearing elements page by clicking through navigation links (Home, About, Contact Us, Portfolio, Gallery)

Starting URL: https://the-internet.herokuapp.com/

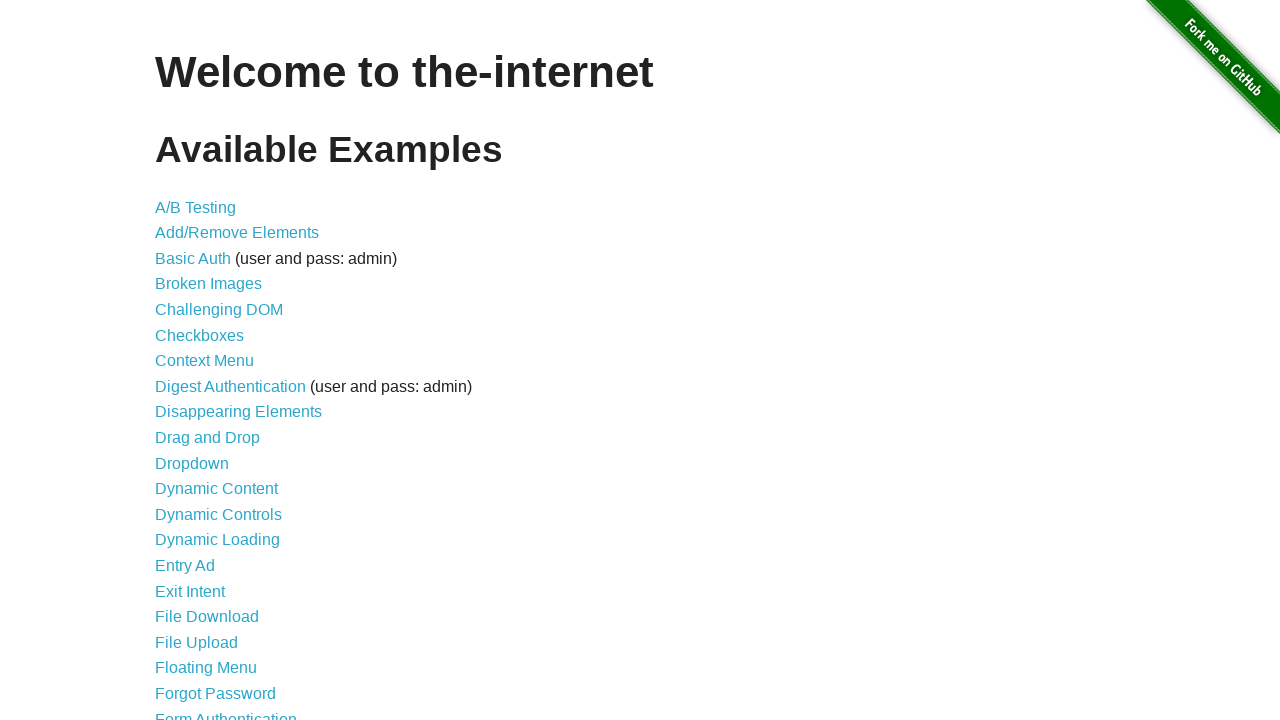

Clicked on Disappearing Elements link at (238, 412) on a[href="/disappearing_elements"]
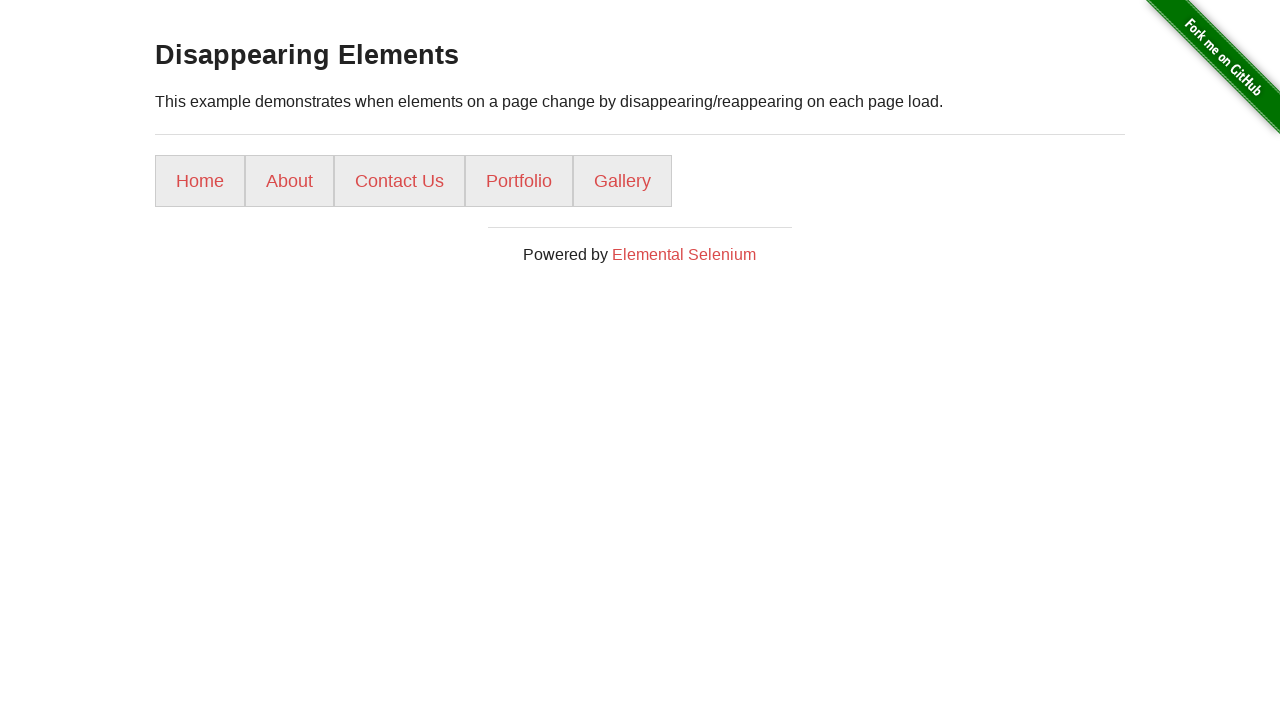

Page heading loaded
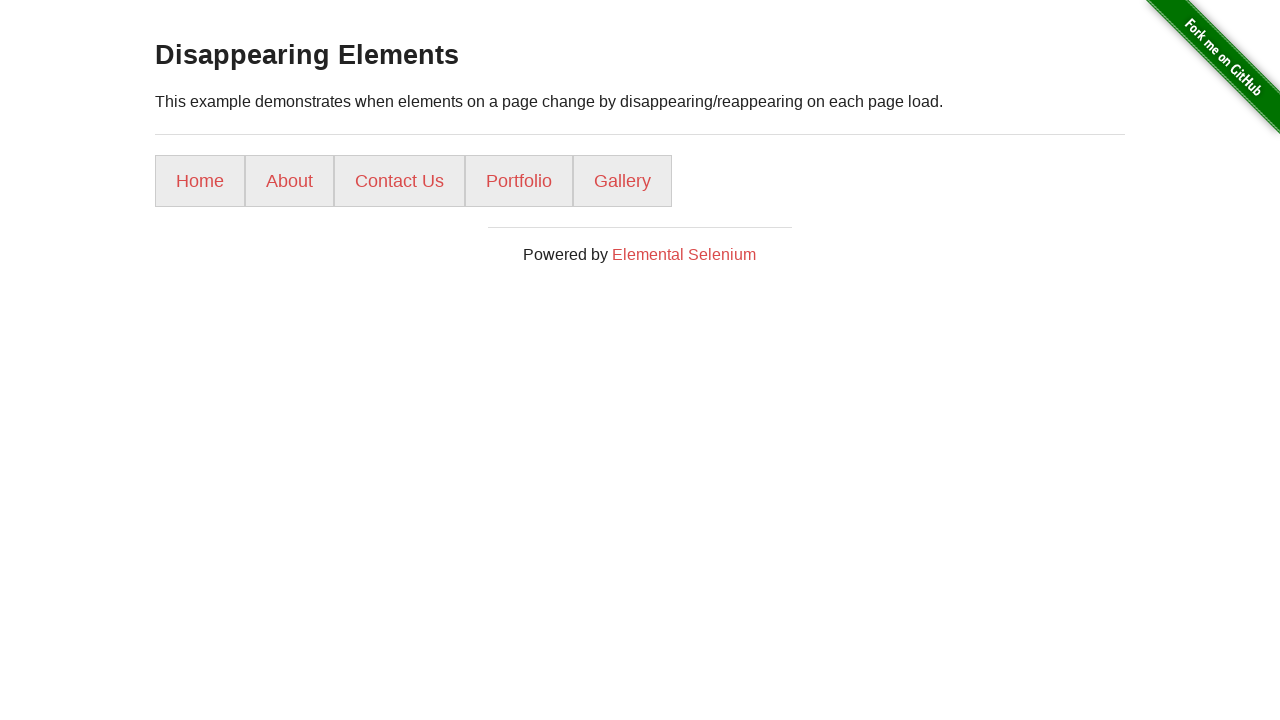

Clicked on Home link at (200, 181) on text=Home
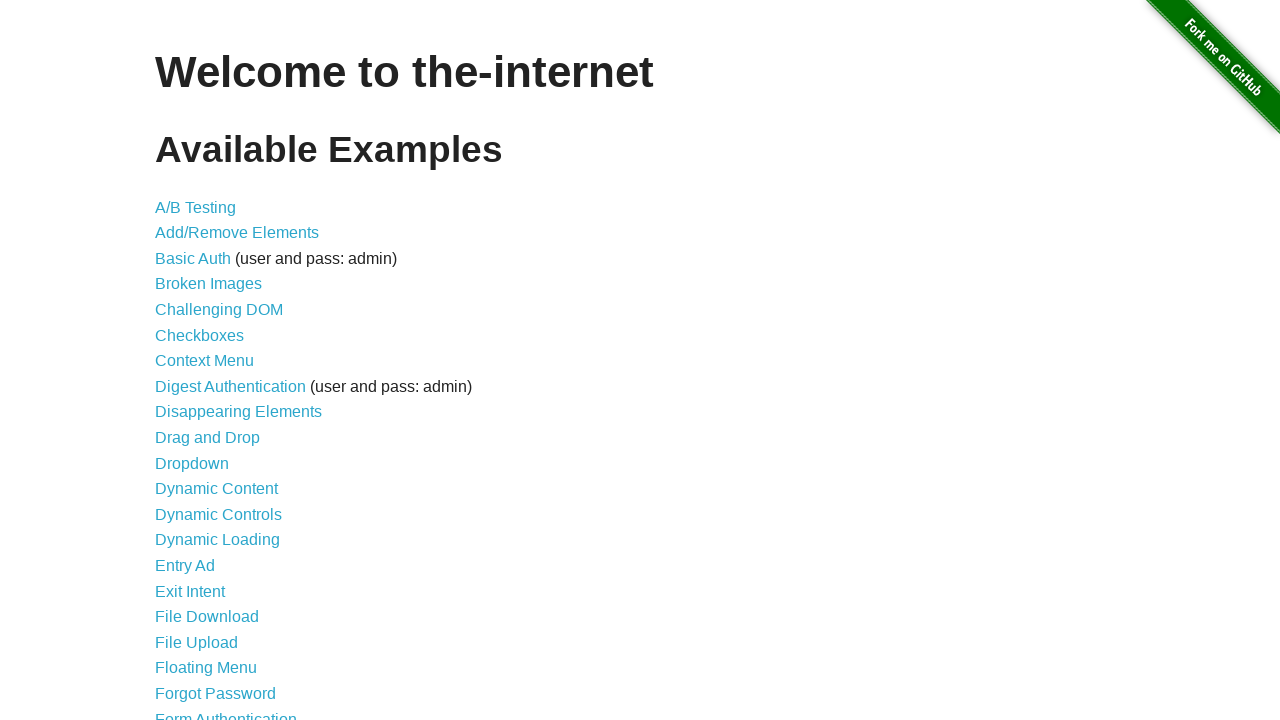

Navigated back from Home link
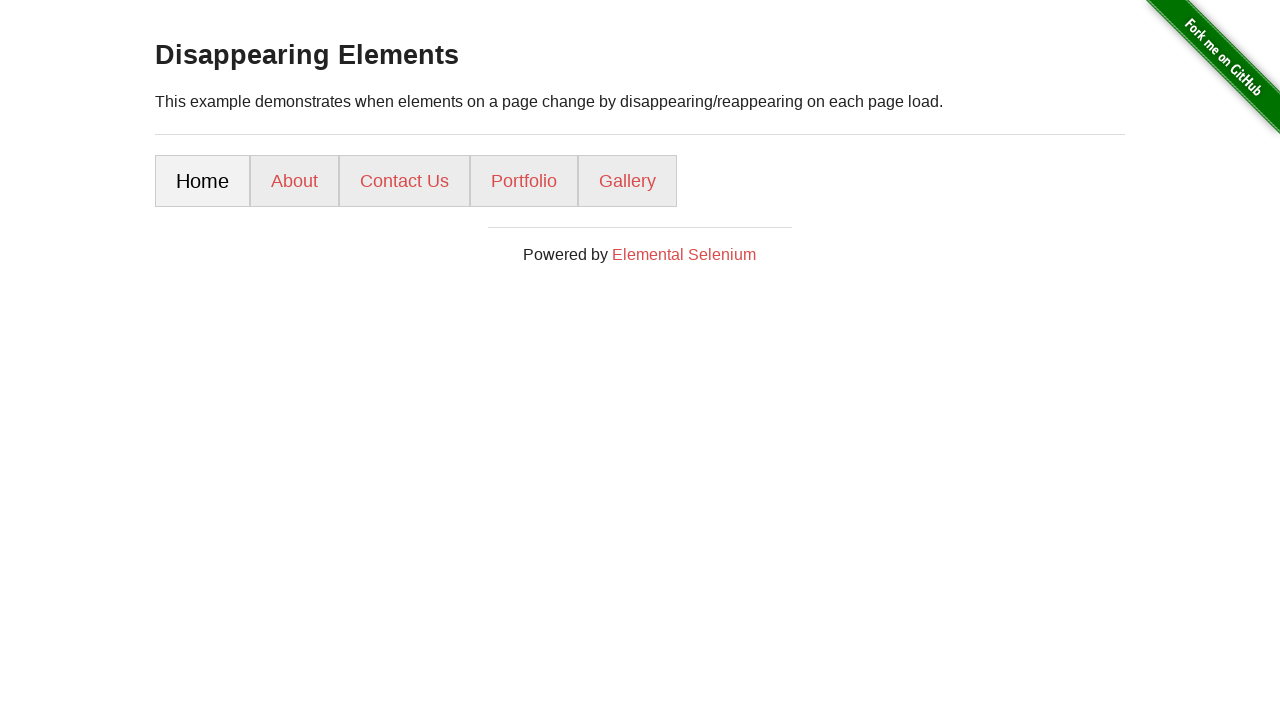

Clicked on About link at (294, 181) on text=About
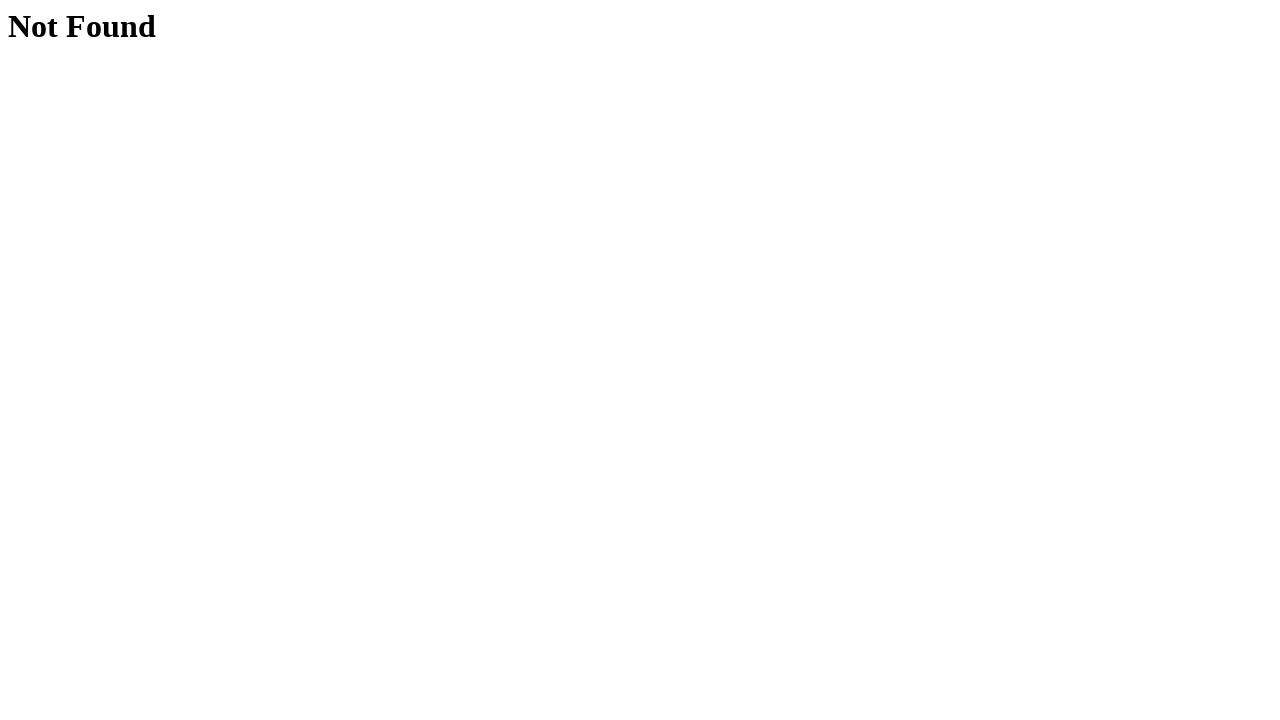

Navigated back from About link
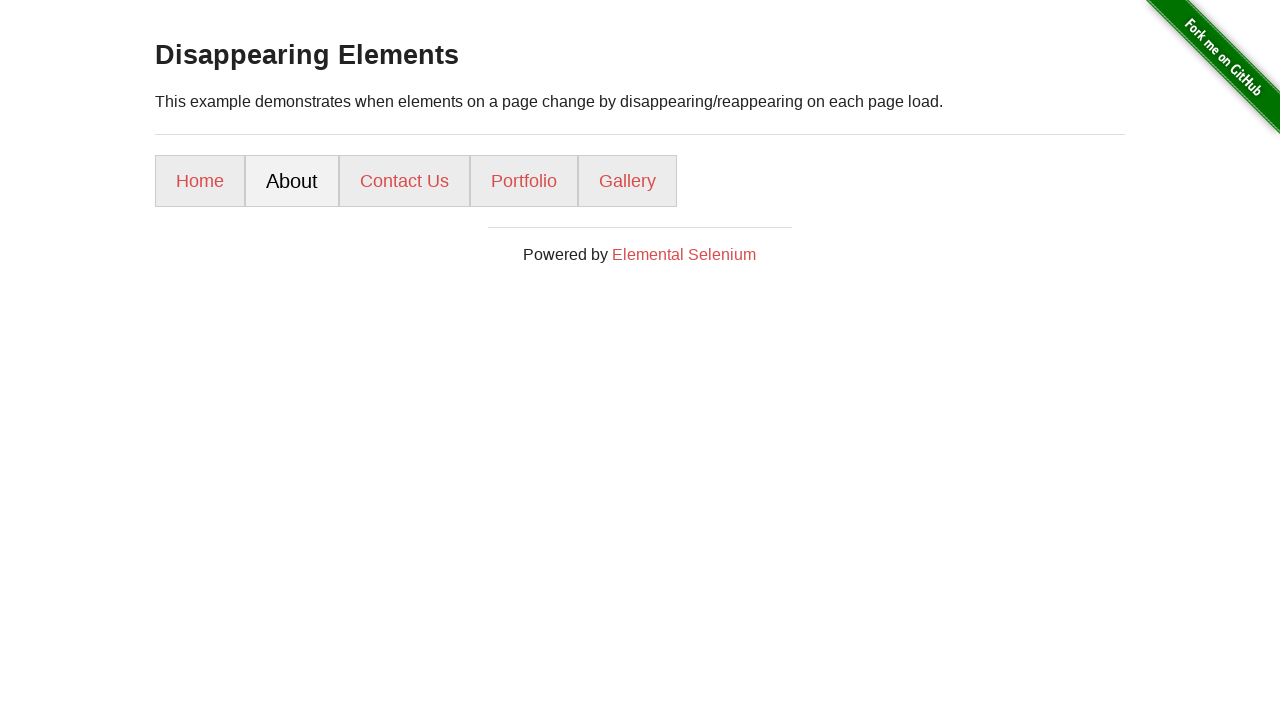

Clicked on Contact Us link at (404, 181) on text=Contact Us
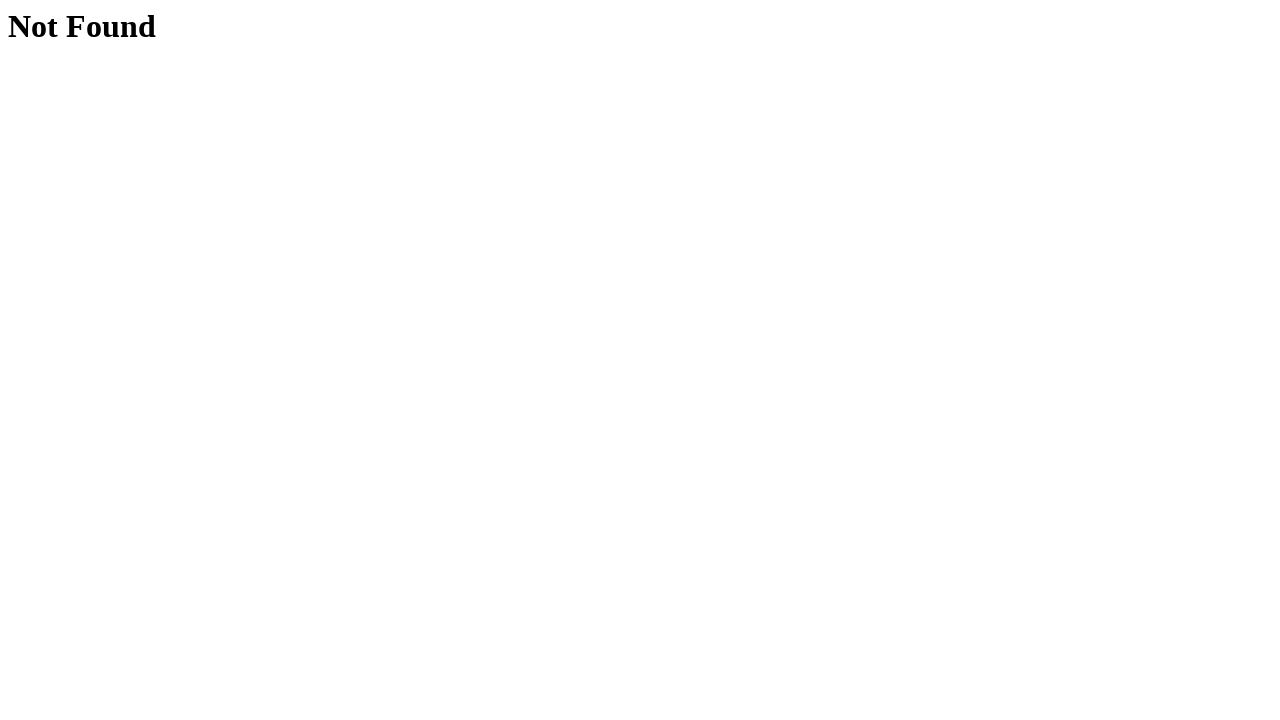

Navigated back from Contact Us link
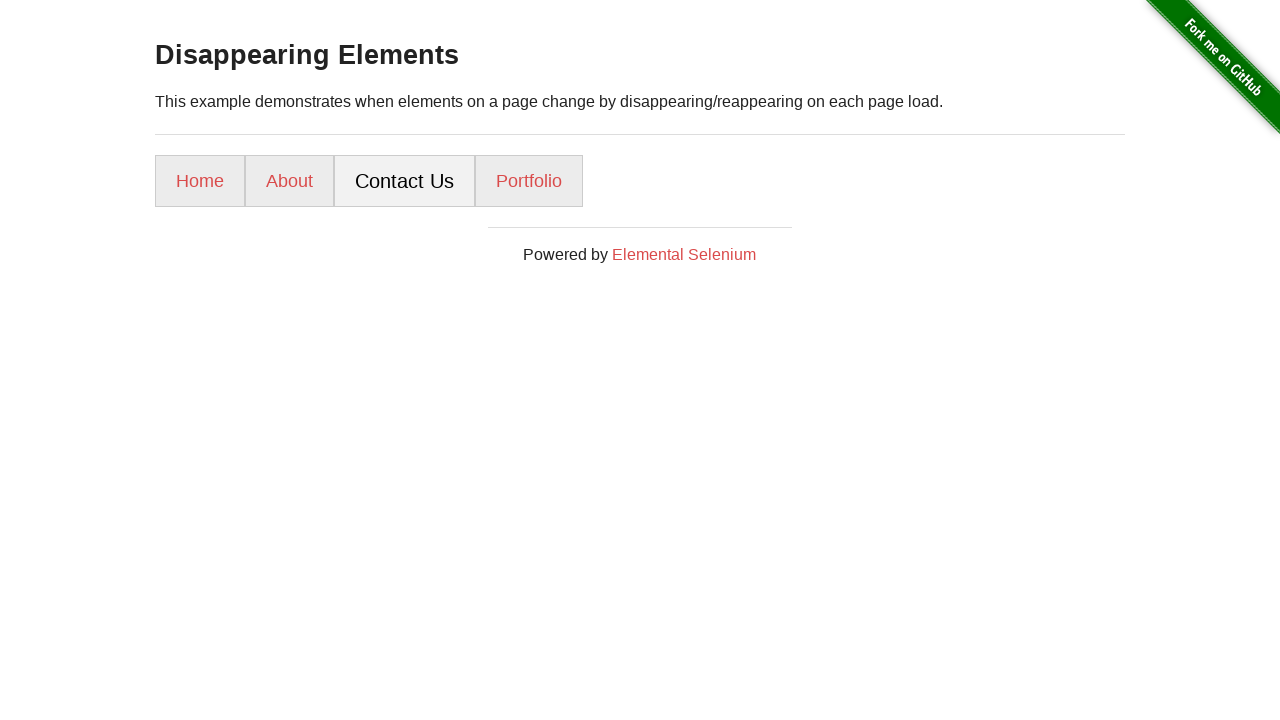

Clicked on Portfolio link at (529, 181) on text=Portfolio
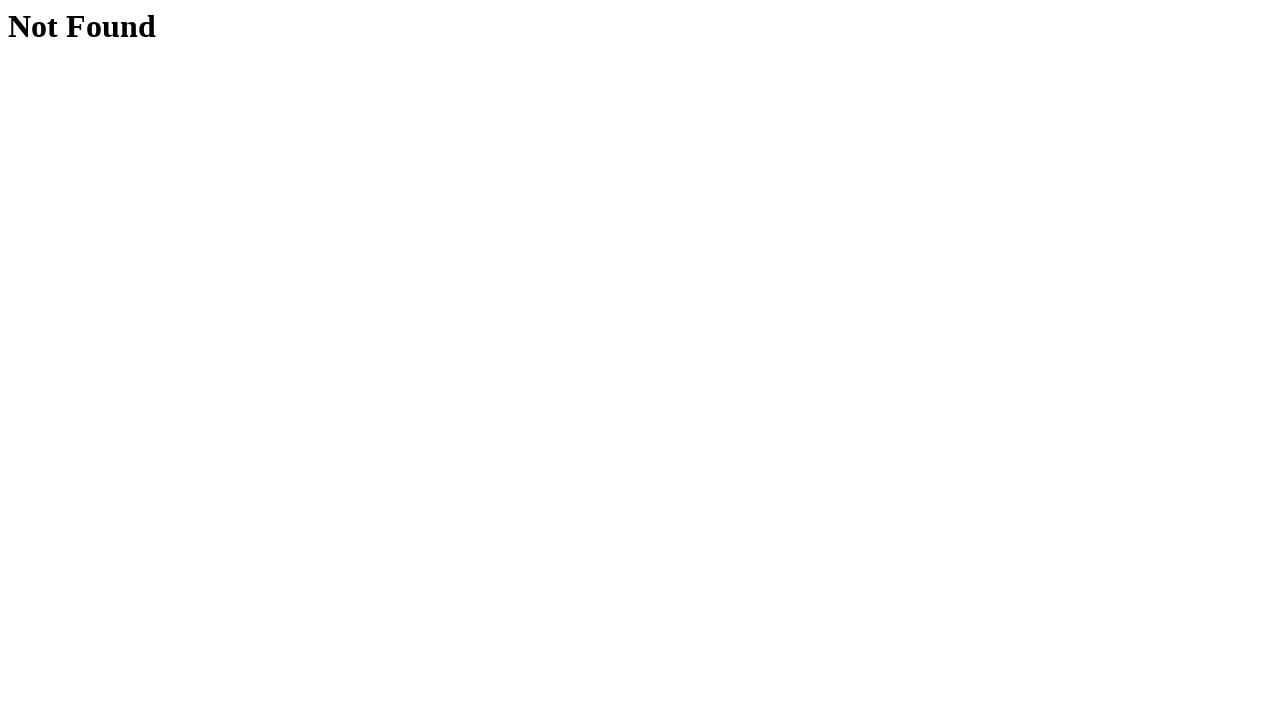

Navigated back from Portfolio link
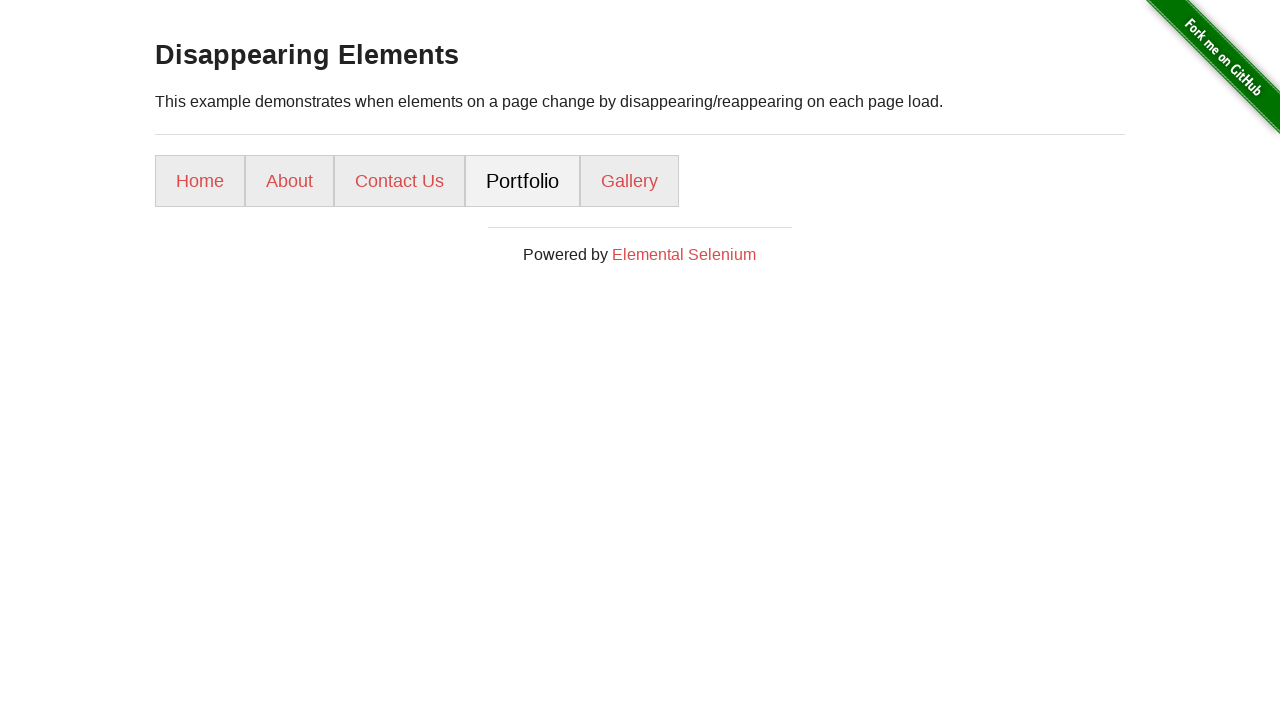

Clicked on Gallery link at (630, 181) on text=Gallery
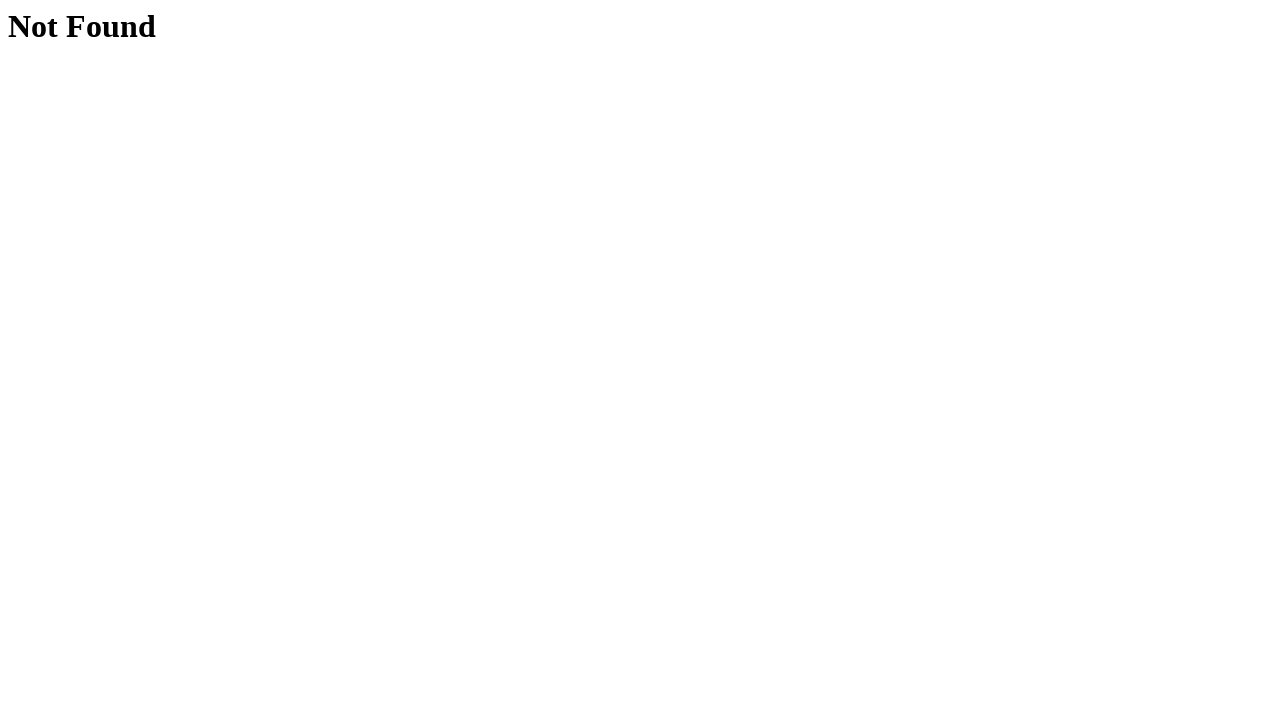

Navigated back from Gallery link
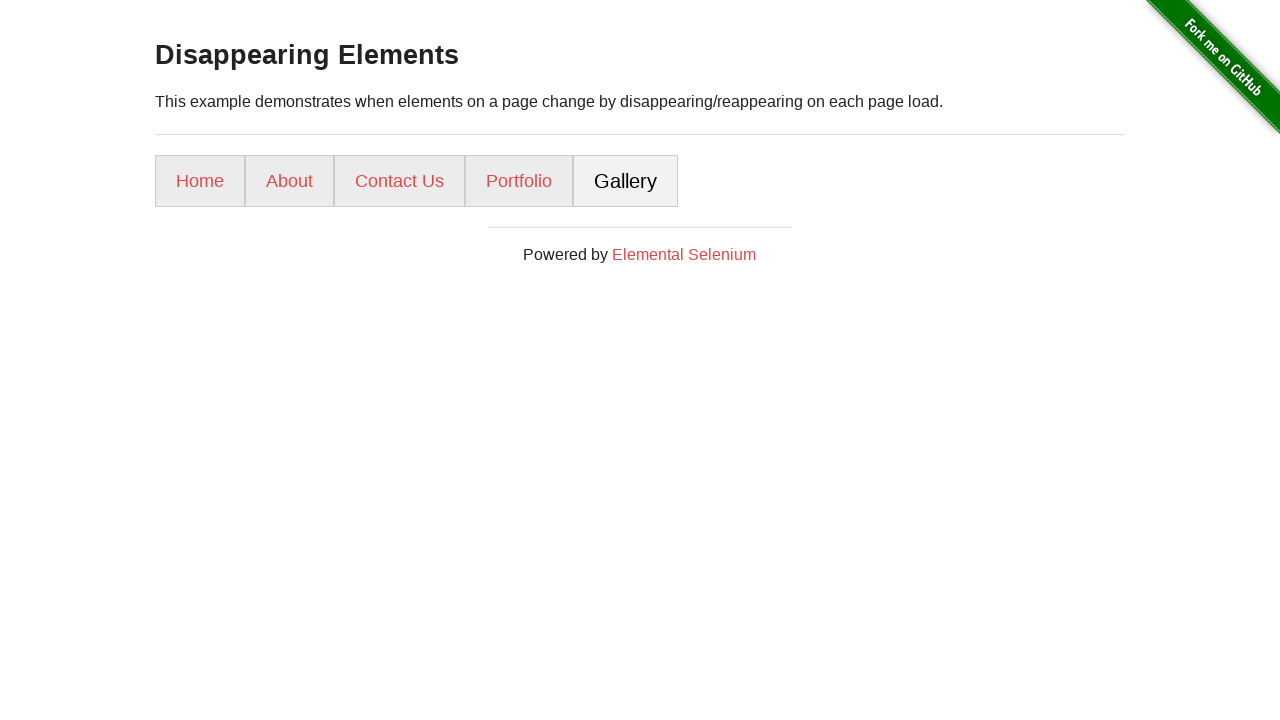

Navigated back to main page
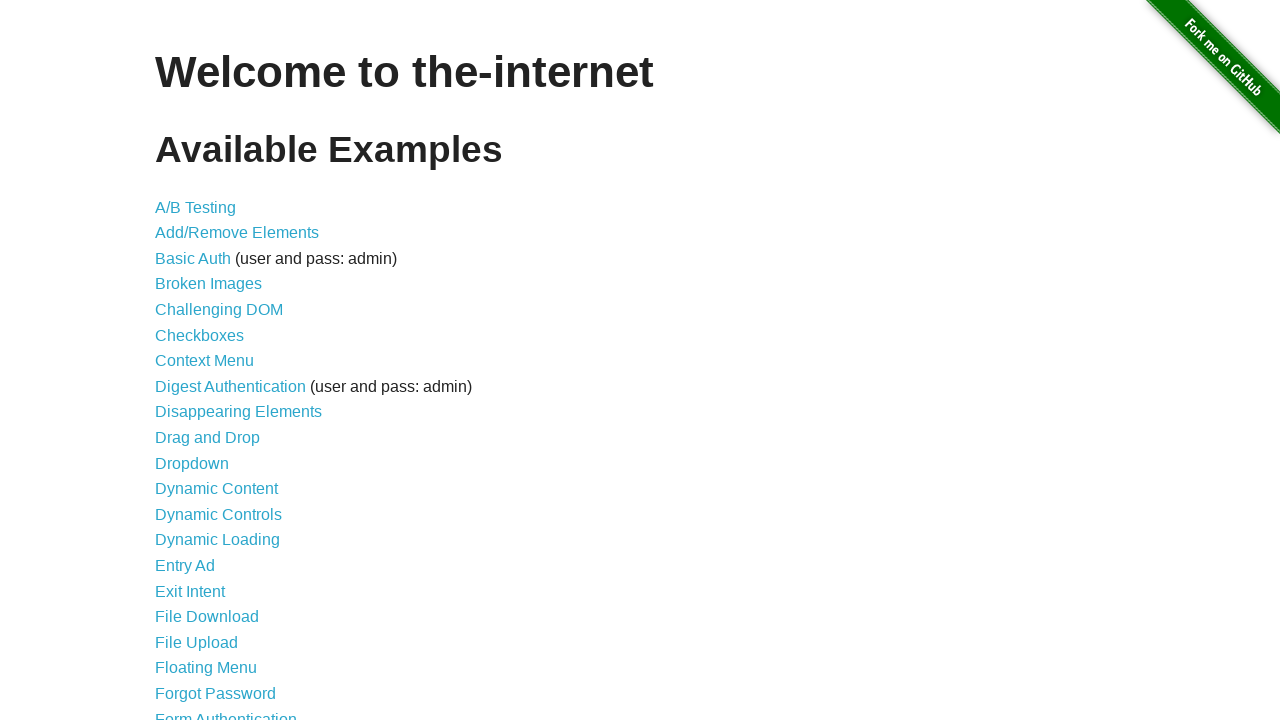

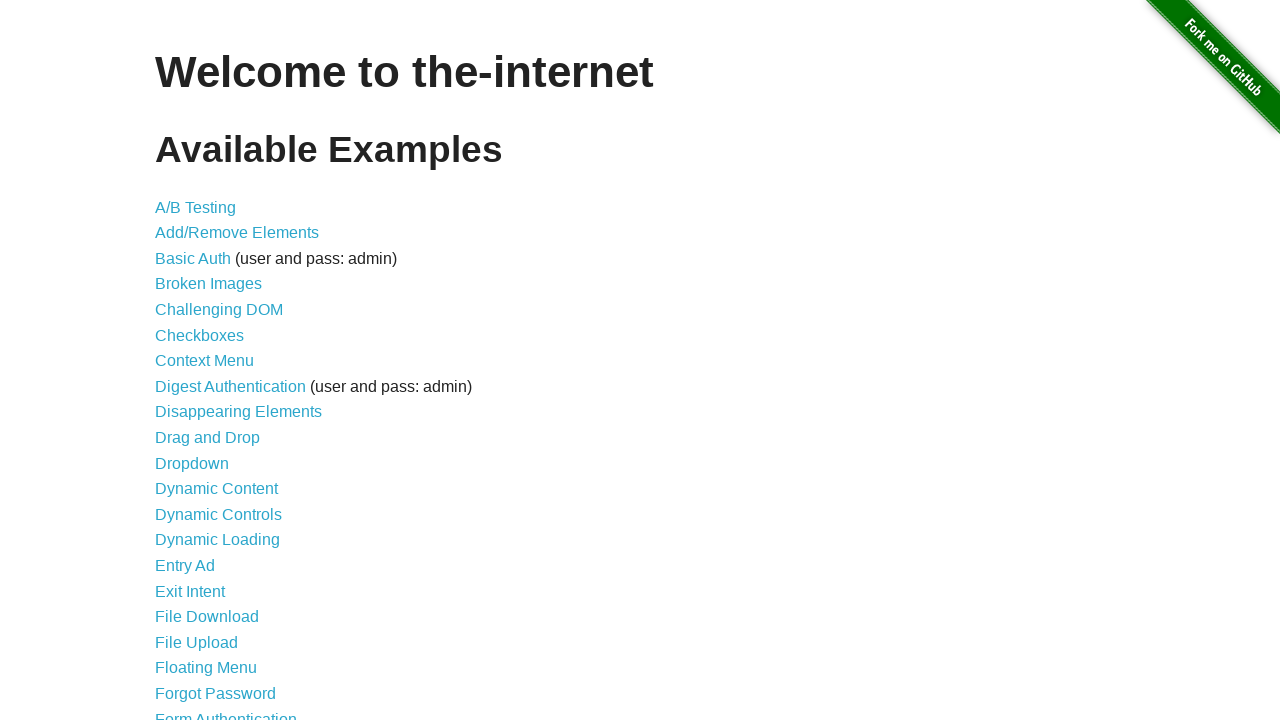